Performs a click-and-hold, move to target, and release mouse action sequence

Starting URL: https://crossbrowsertesting.github.io/drag-and-drop

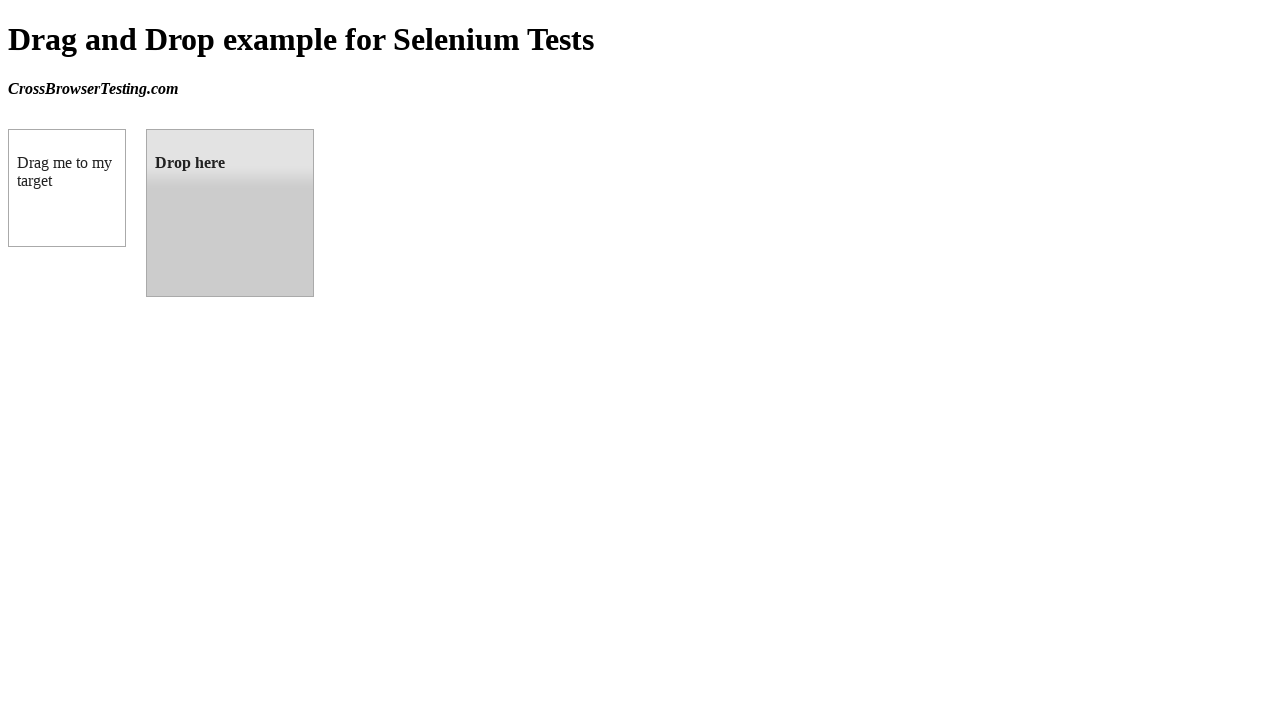

Located draggable source element
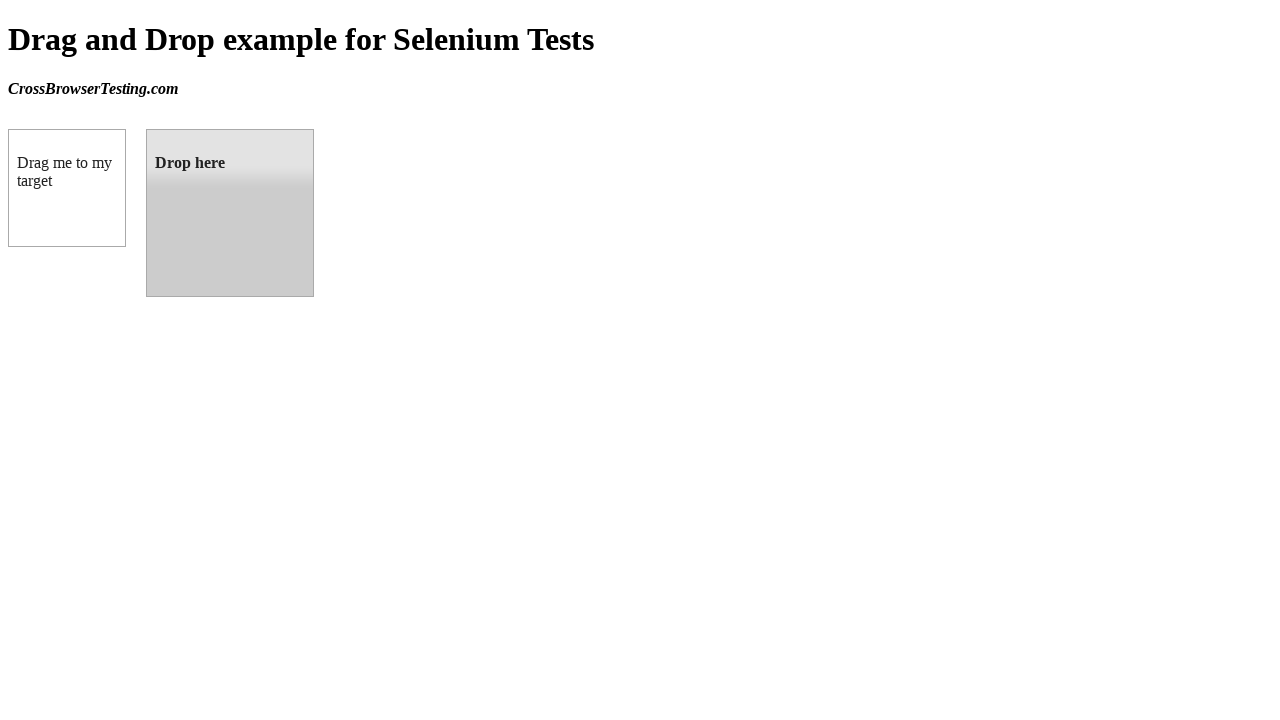

Located droppable target element
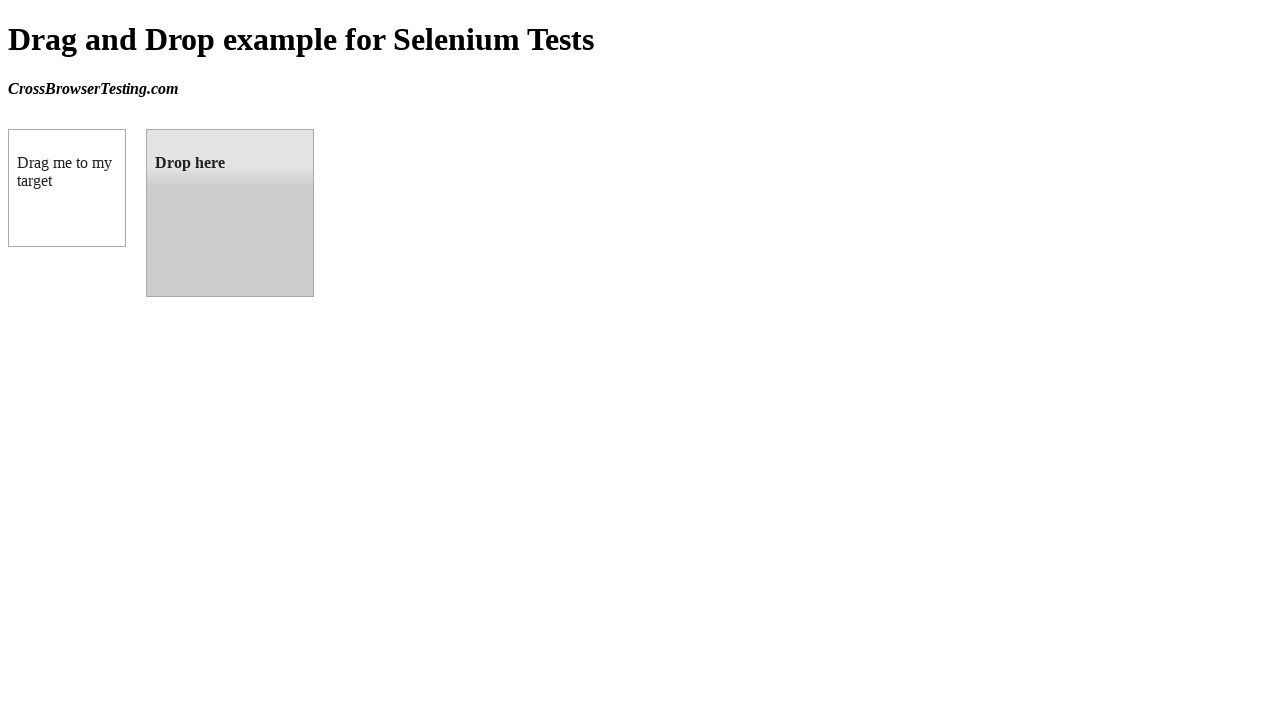

Retrieved bounding box of source element
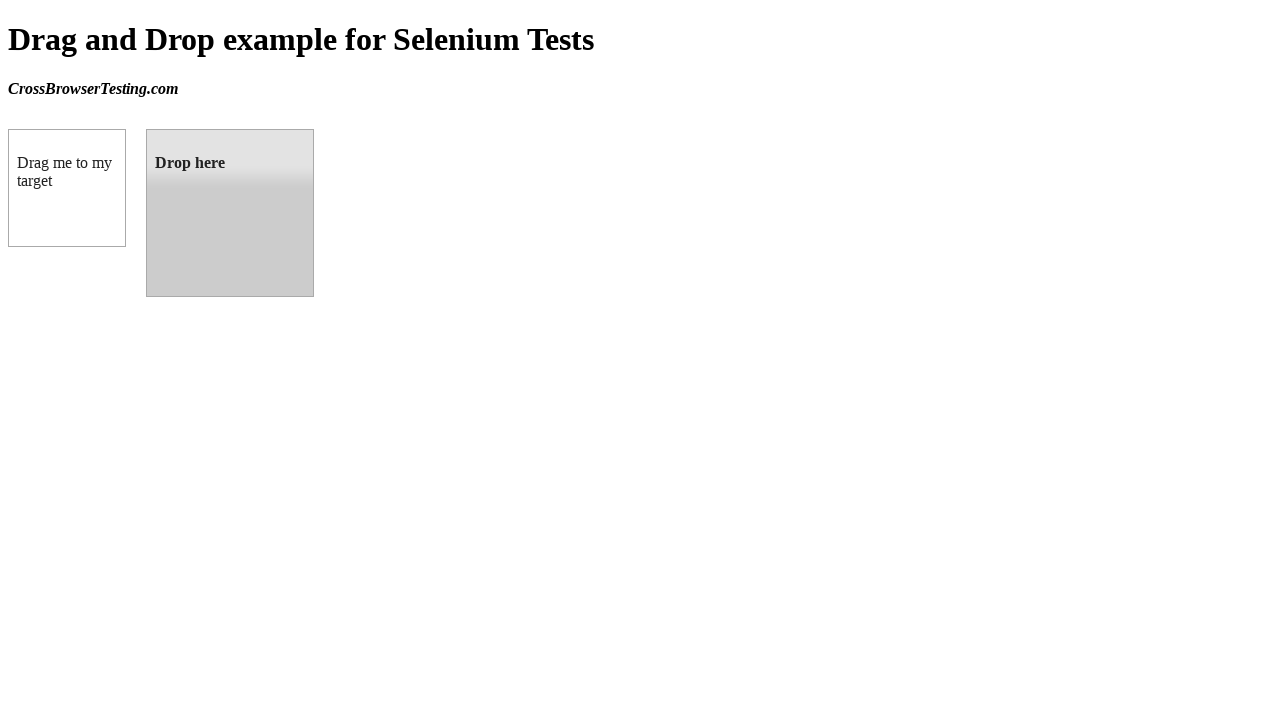

Retrieved bounding box of target element
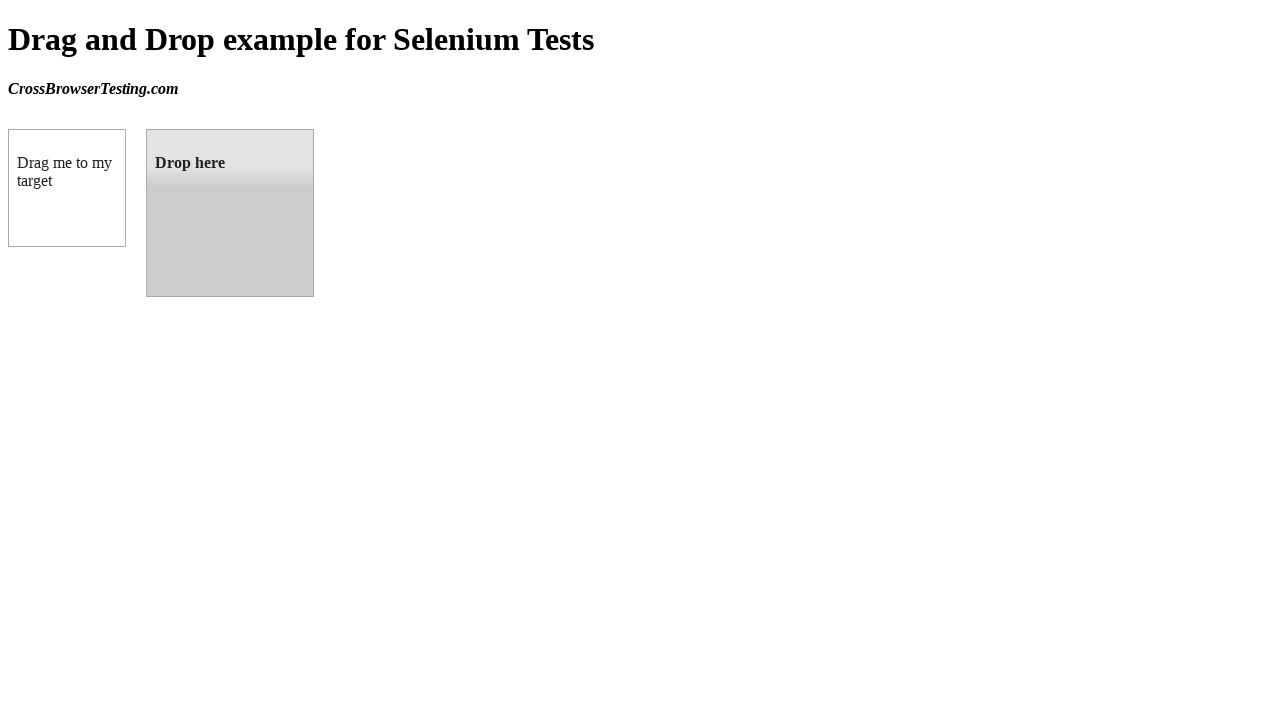

Moved mouse to center of source element at (67, 188)
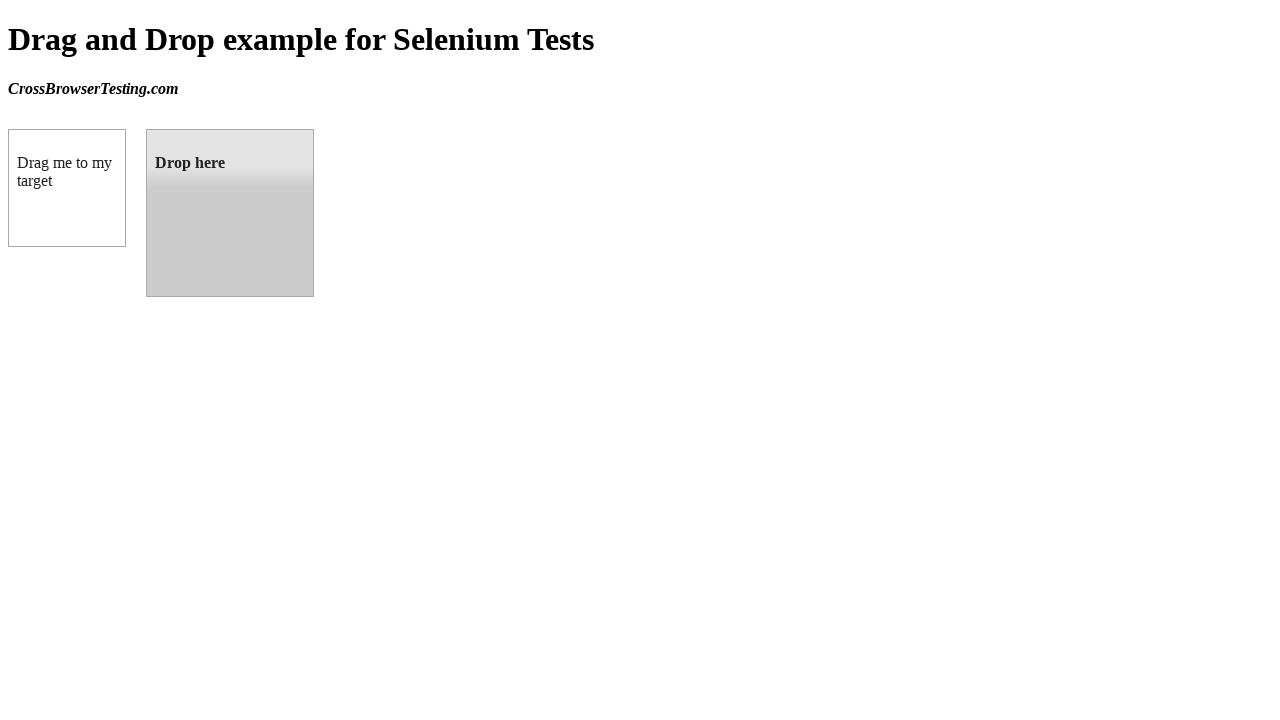

Pressed mouse button down on source element at (67, 188)
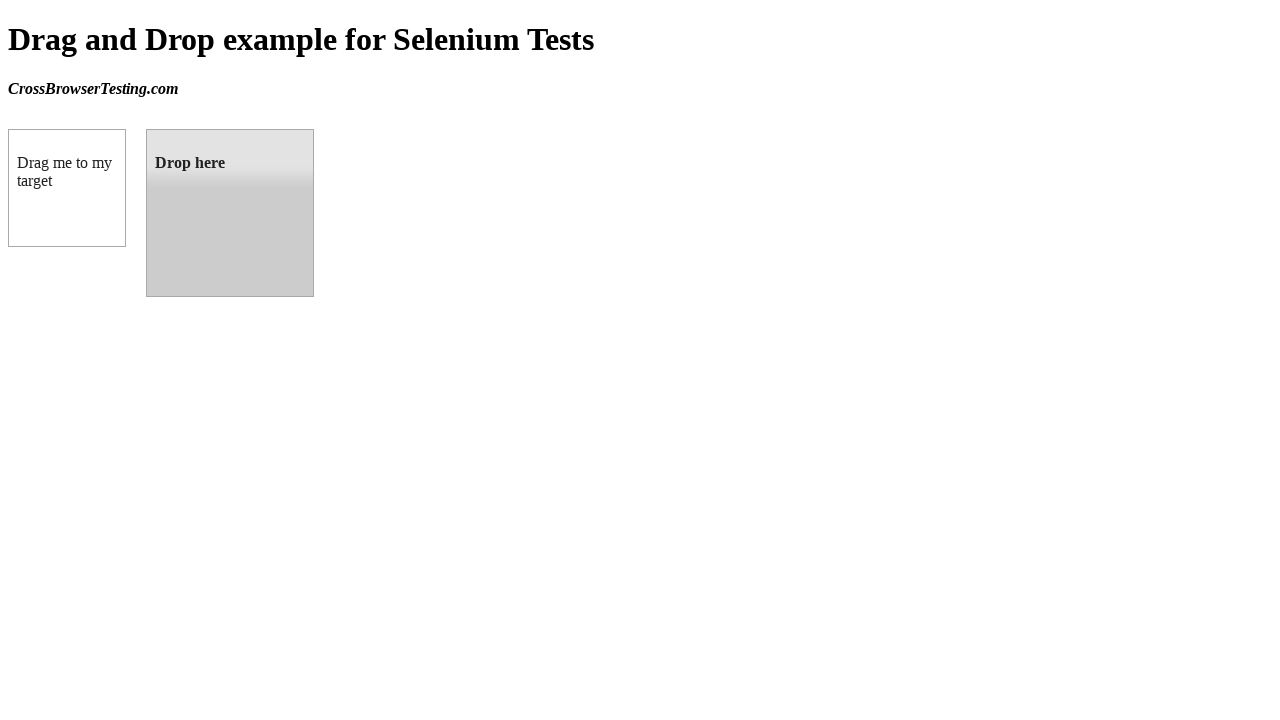

Dragged mouse to center of target element at (230, 213)
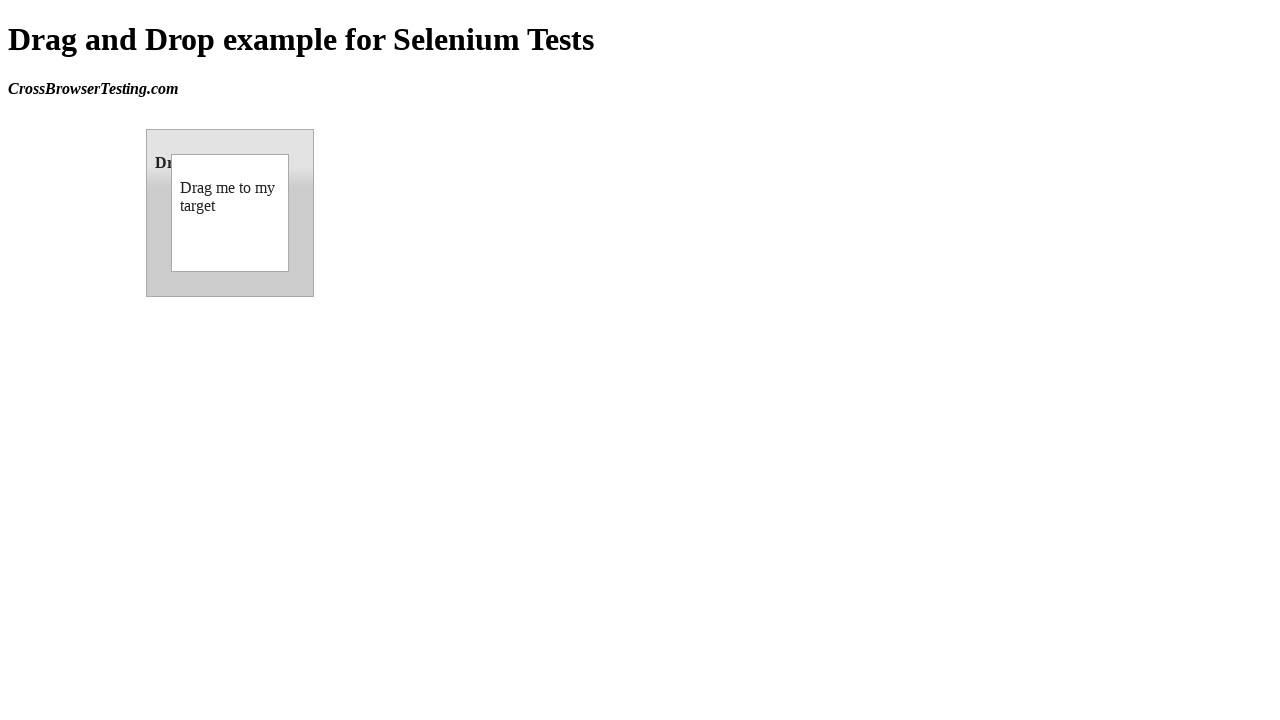

Released mouse button to drop element on target at (230, 213)
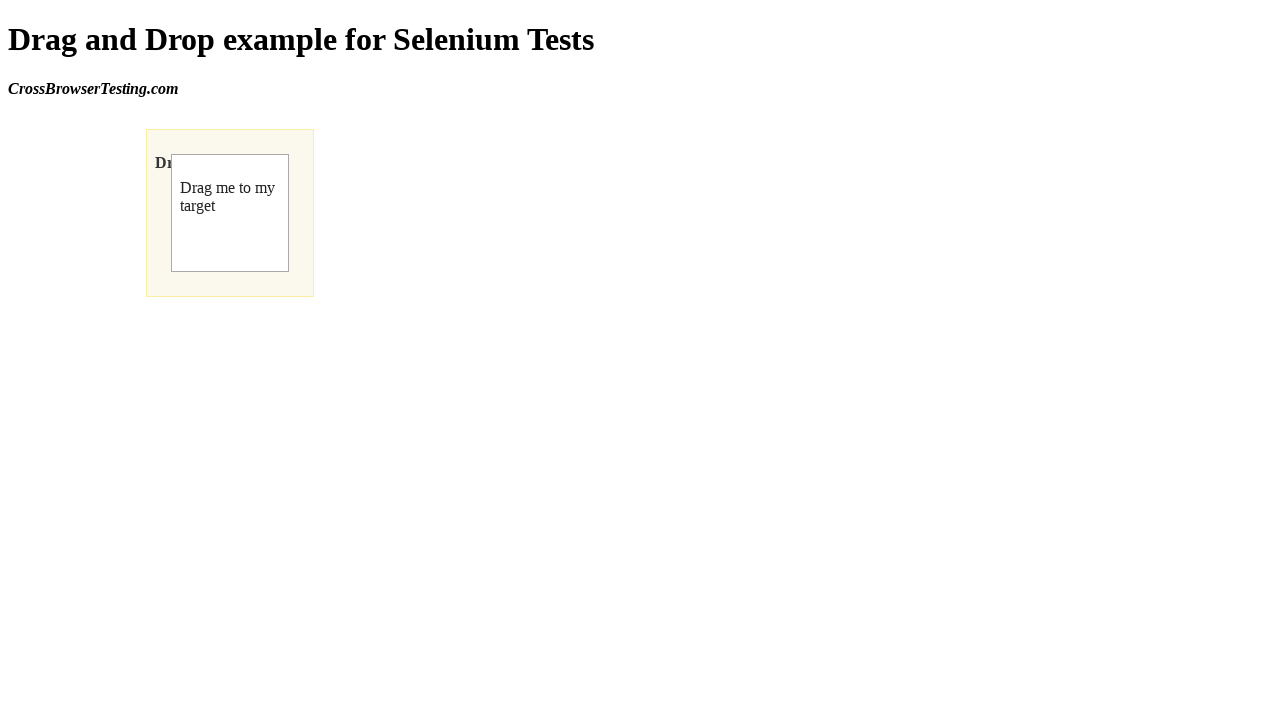

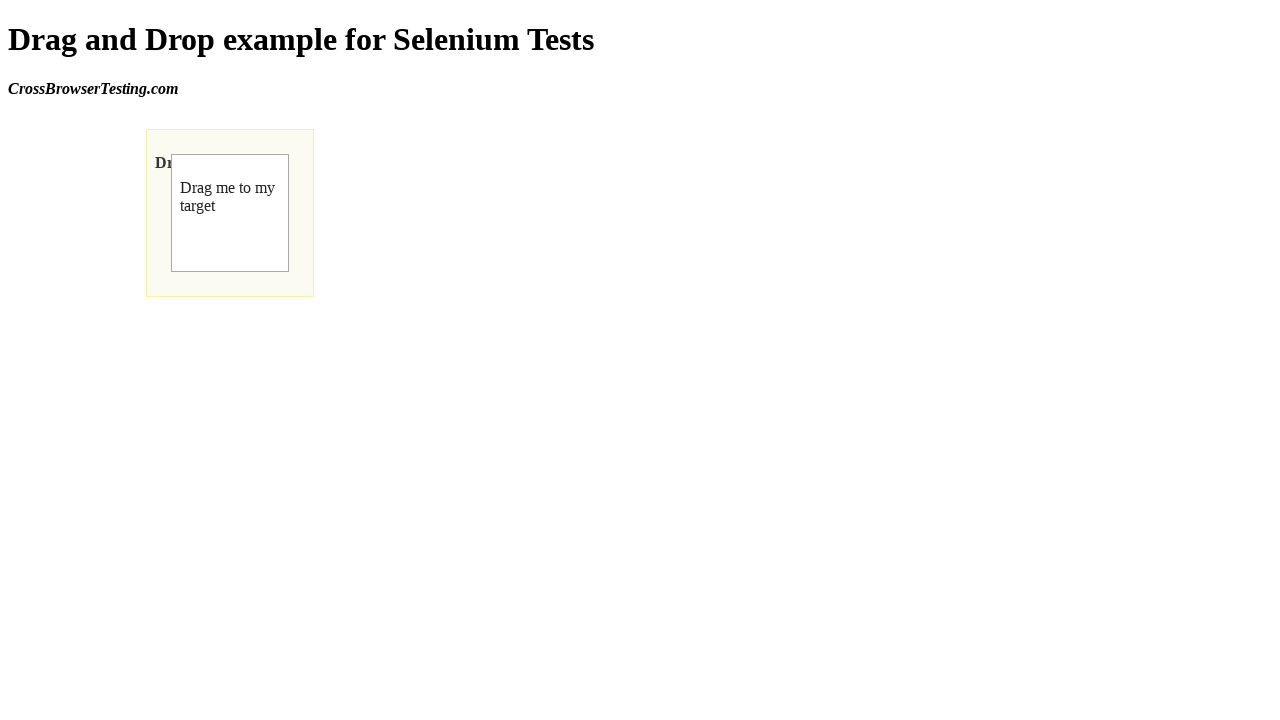